Tests navigation on the practice automation site by clicking Shop, navigating back and forward, then clicking Home and verifying product arrivals are displayed.

Starting URL: http://practice.automationtesting.in/

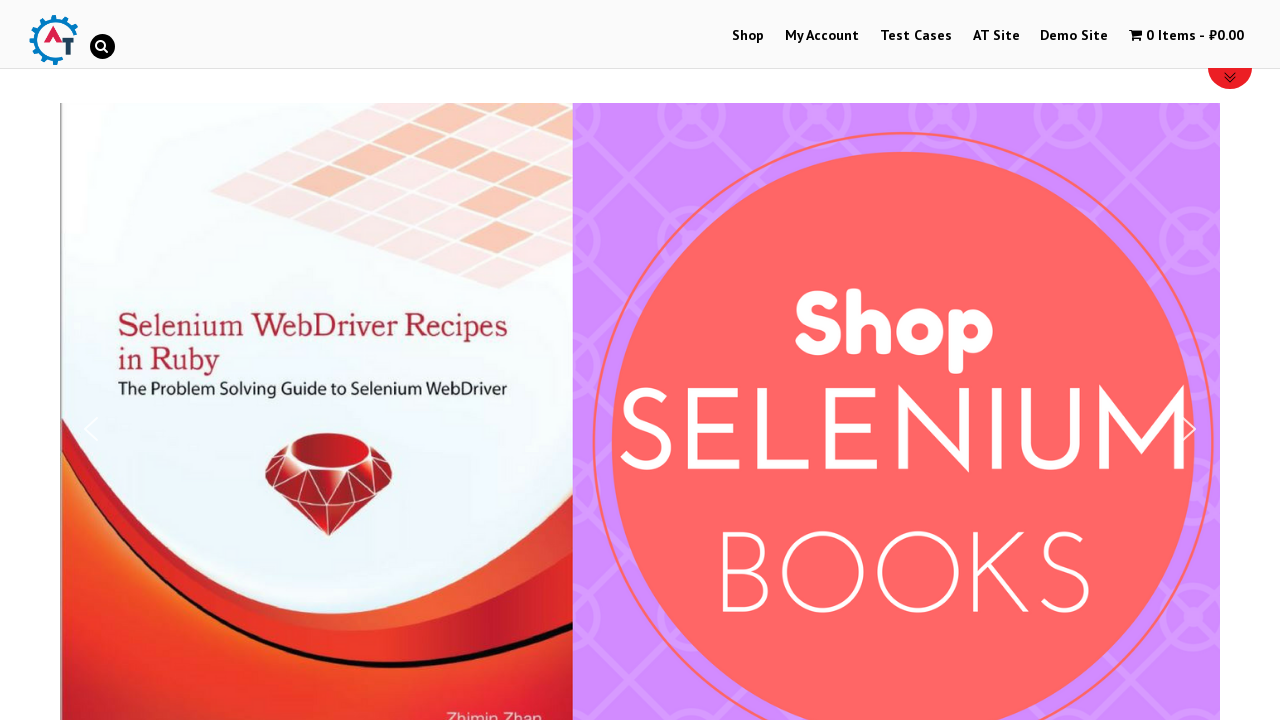

Clicked Shop link at (748, 36) on a:text('Shop')
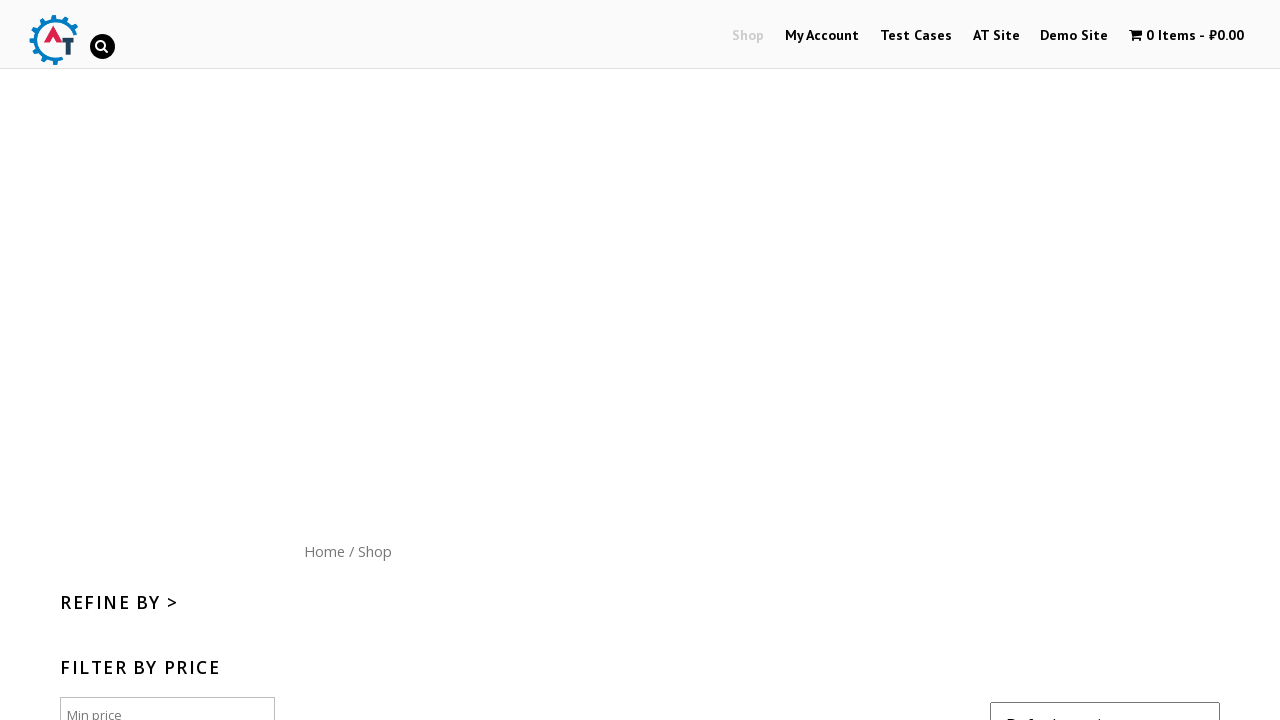

Navigated back to previous page
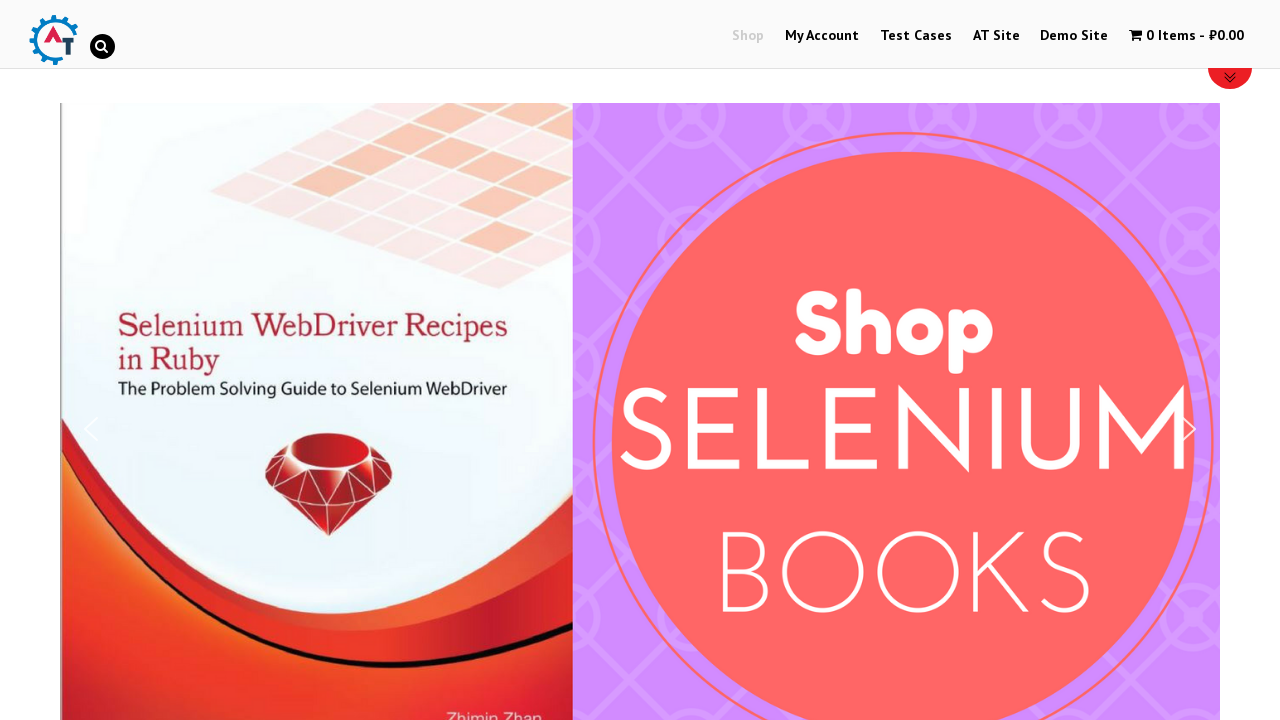

Navigated forward to Shop page
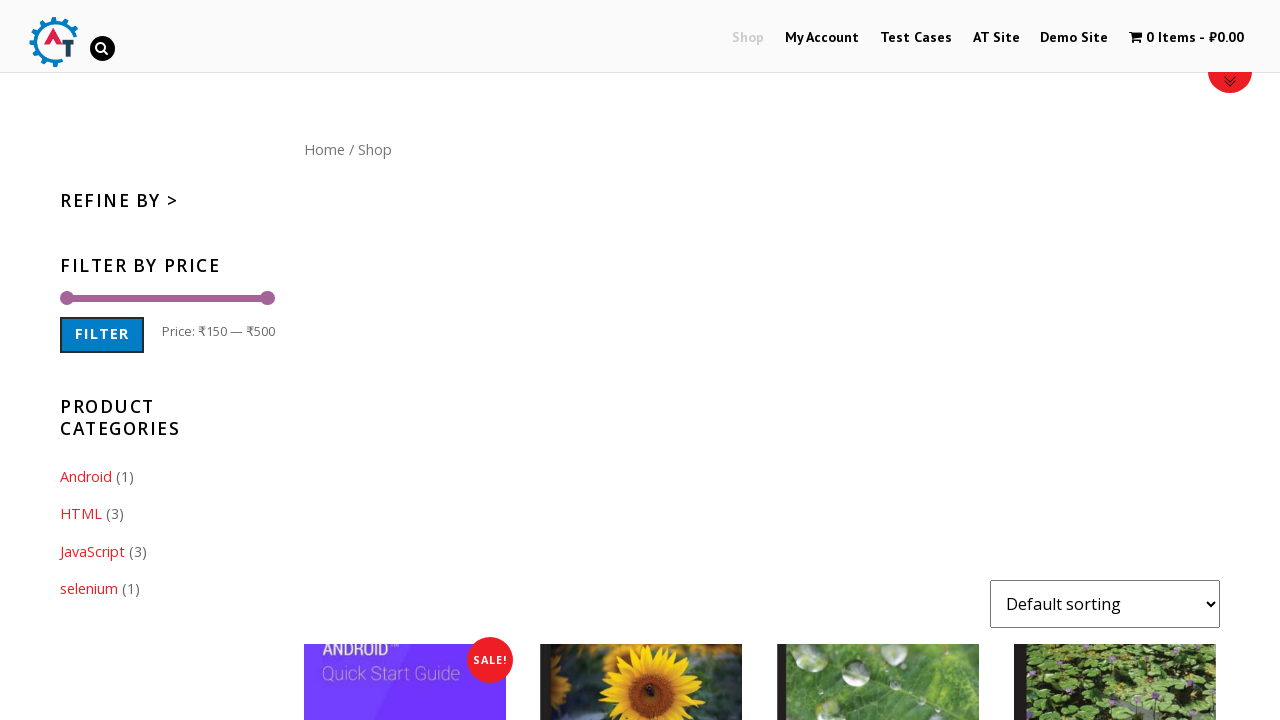

Clicked Home link at (324, 149) on a:text('Home')
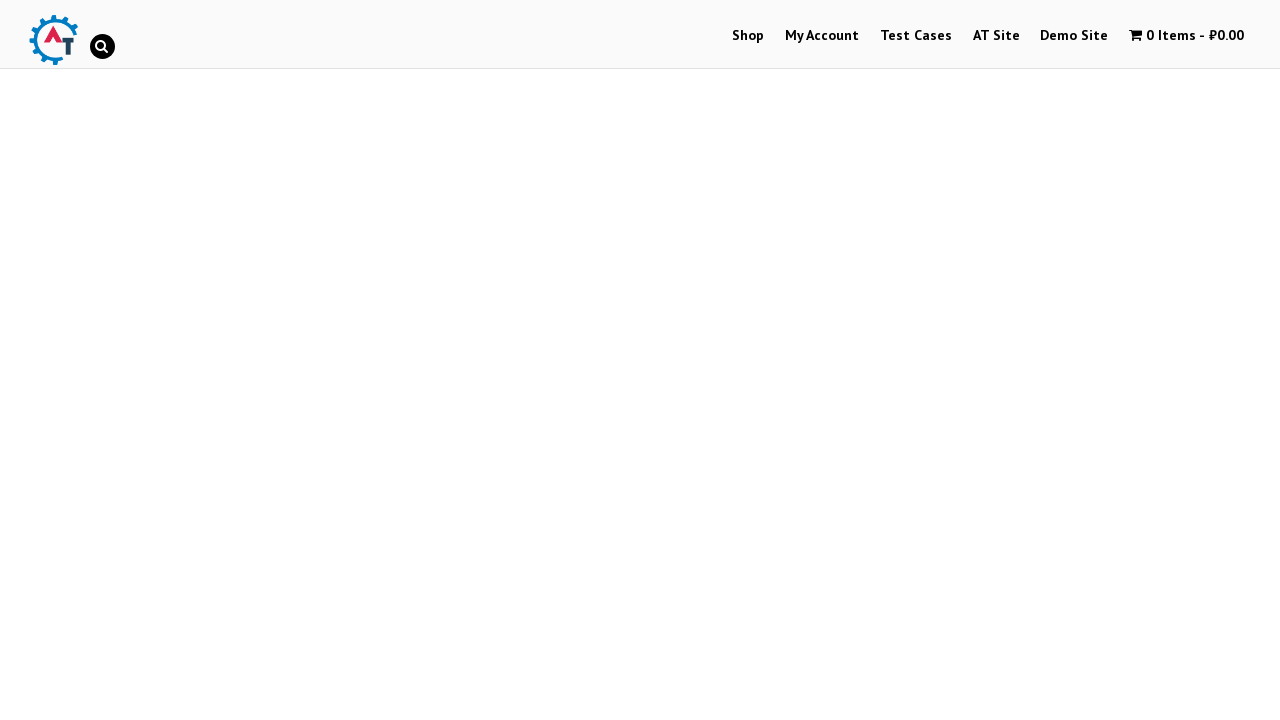

Verified product arrivals are displayed on home page
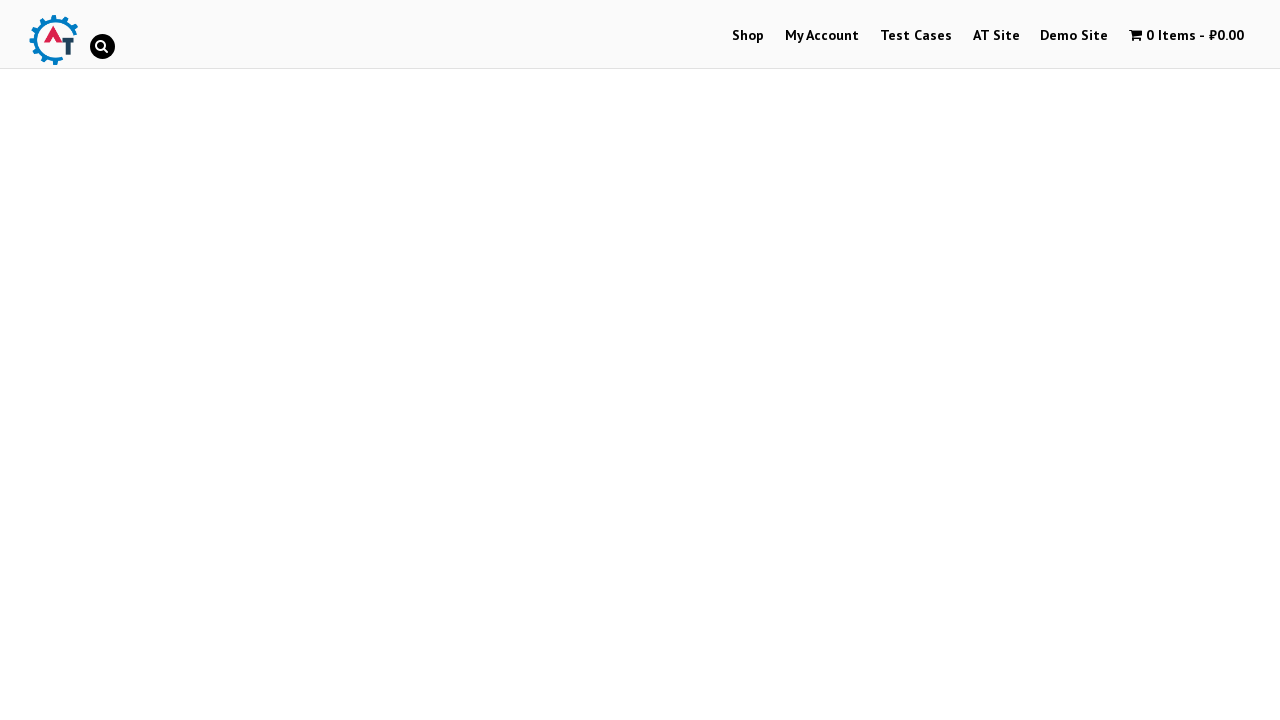

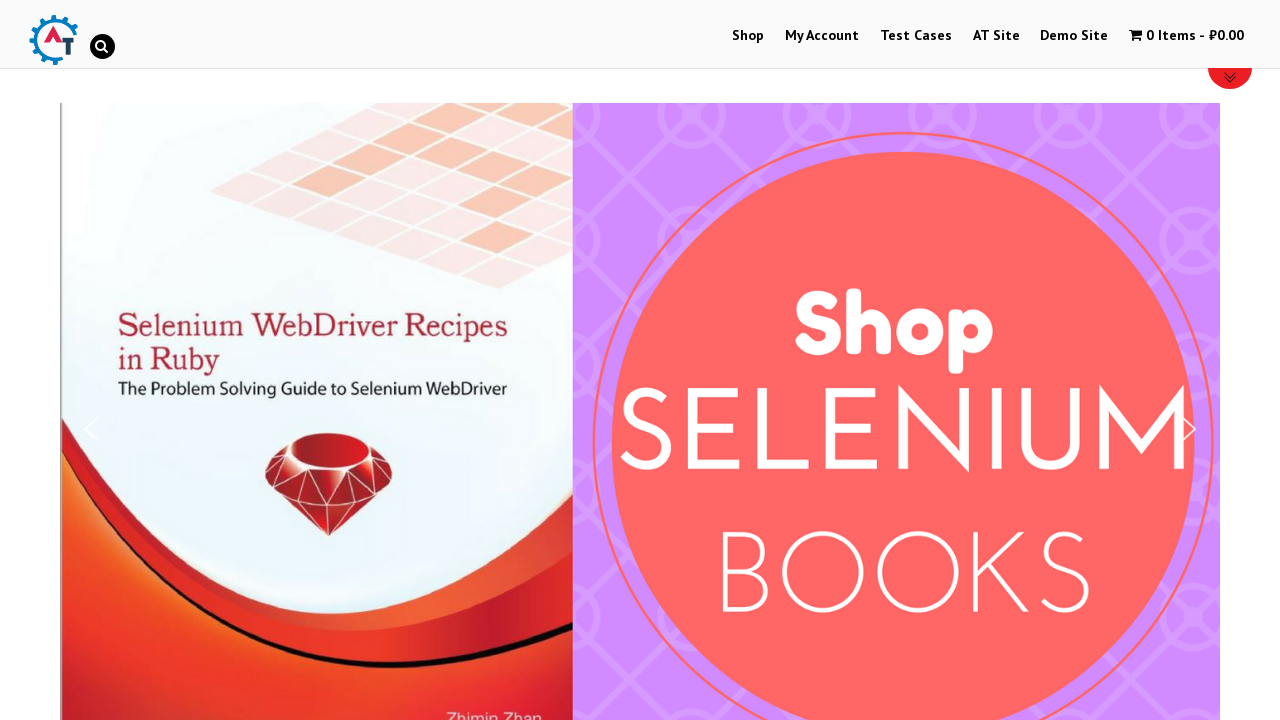